Tests that the currently applied filter is highlighted in the navigation

Starting URL: https://demo.playwright.dev/todomvc

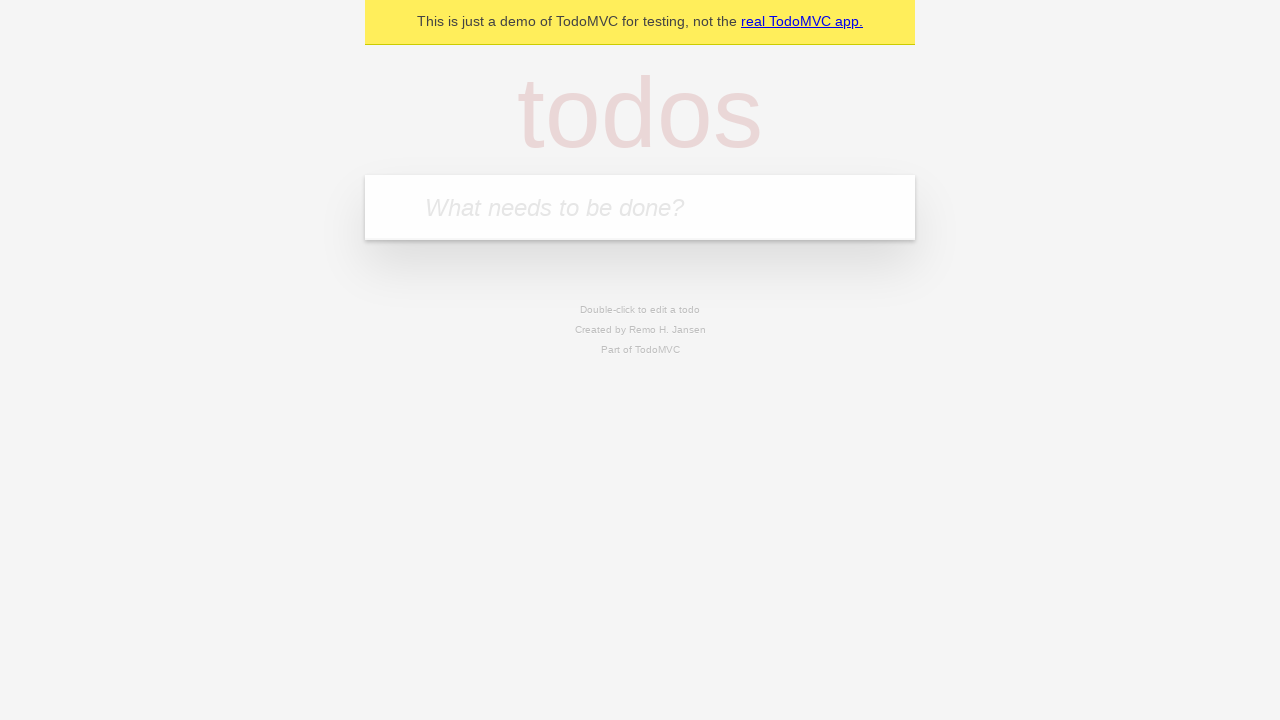

Filled todo input with 'buy some cheese' on internal:attr=[placeholder="What needs to be done?"i]
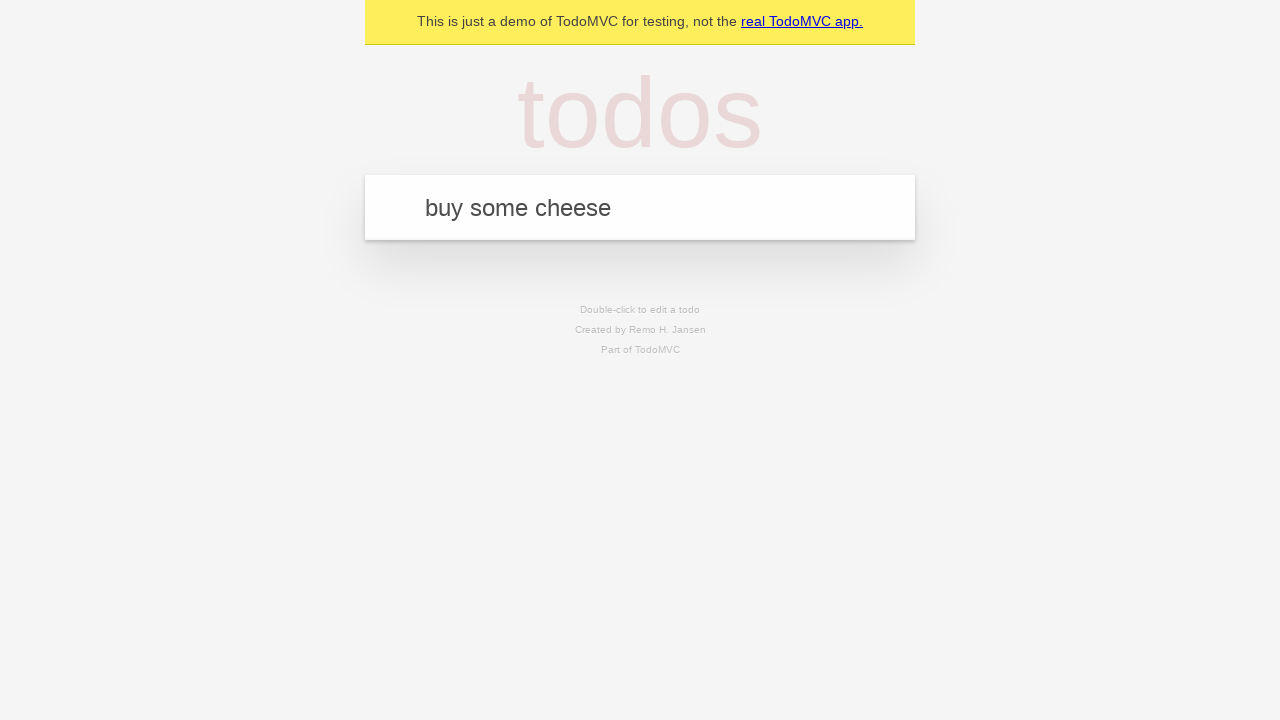

Pressed Enter to create first todo on internal:attr=[placeholder="What needs to be done?"i]
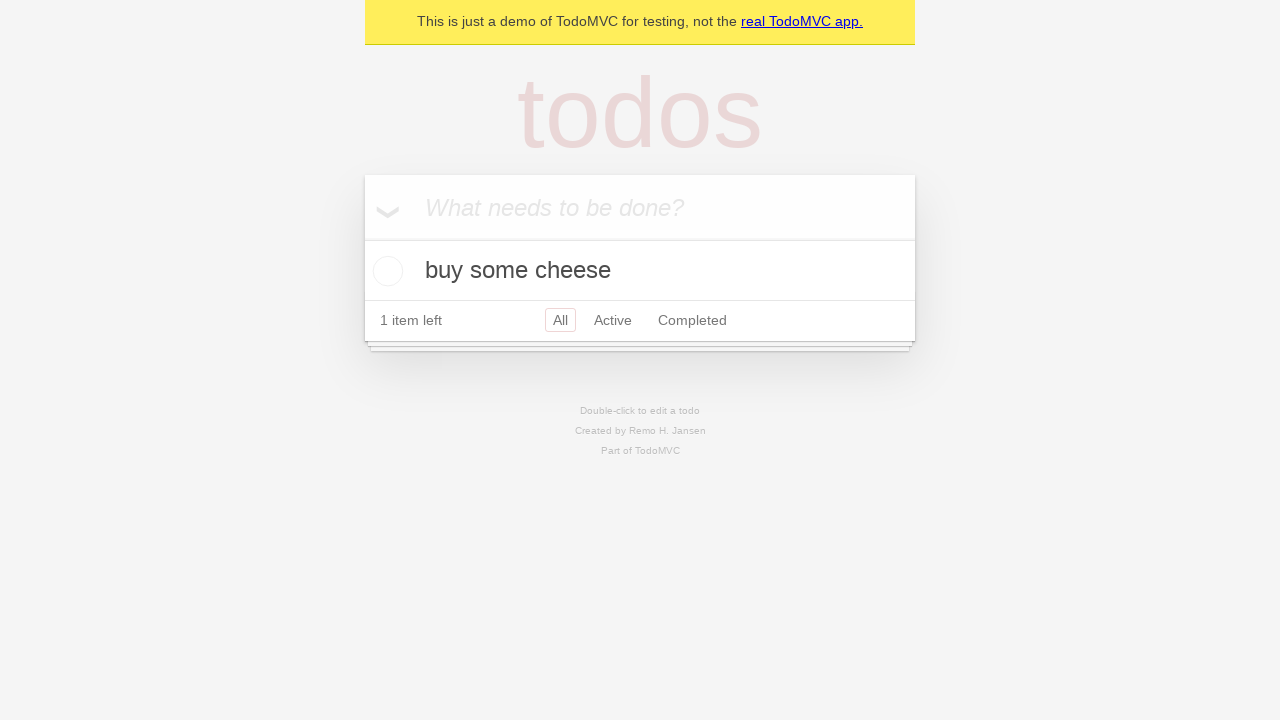

Filled todo input with 'feed the cat' on internal:attr=[placeholder="What needs to be done?"i]
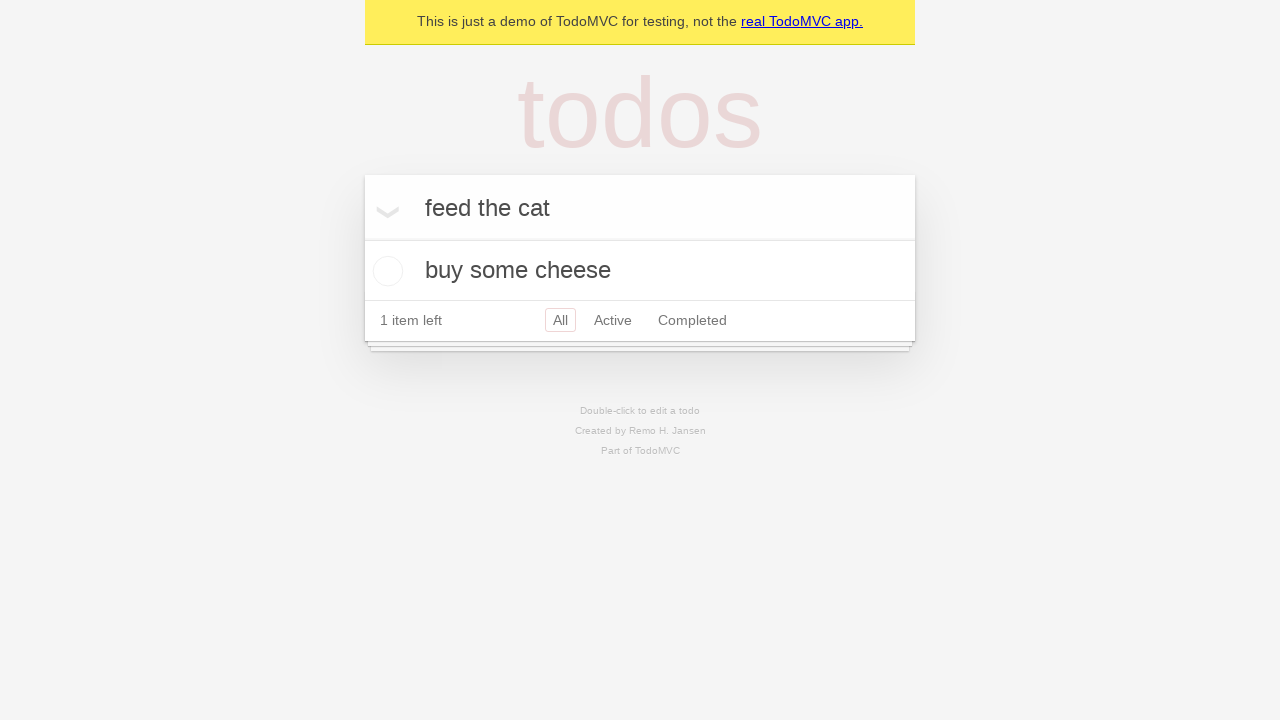

Pressed Enter to create second todo on internal:attr=[placeholder="What needs to be done?"i]
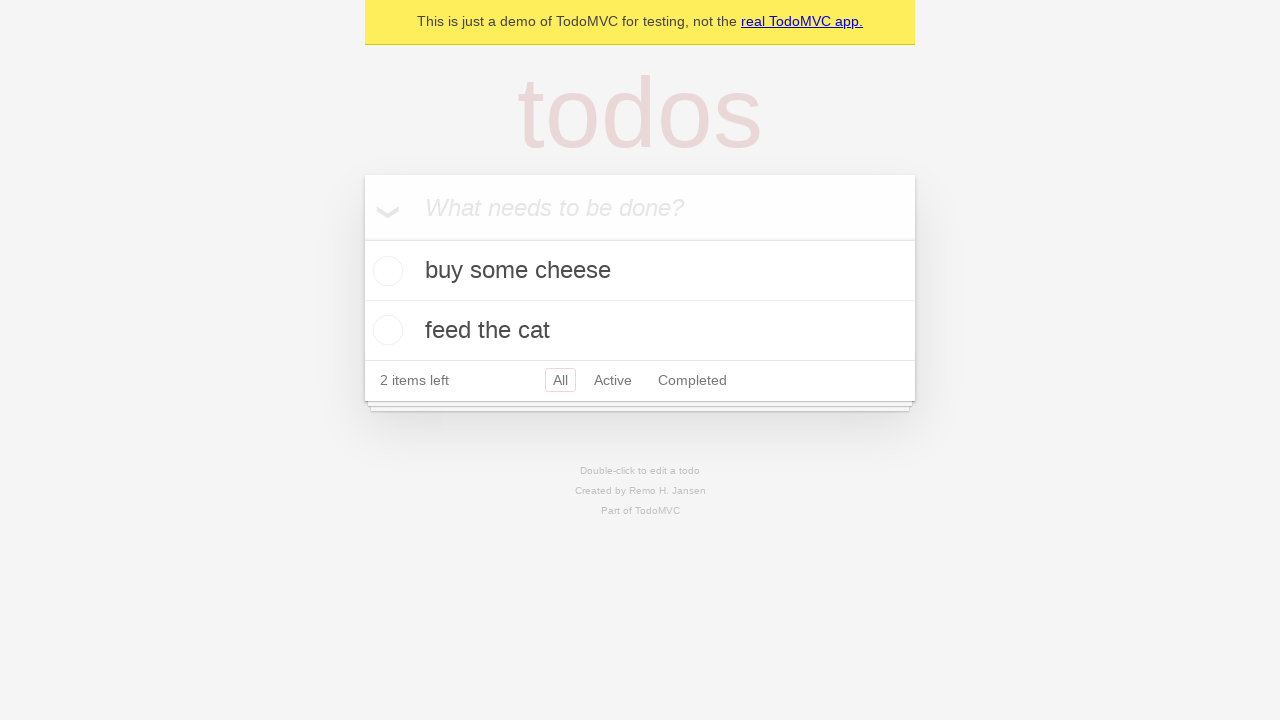

Filled todo input with 'book a doctors appointment' on internal:attr=[placeholder="What needs to be done?"i]
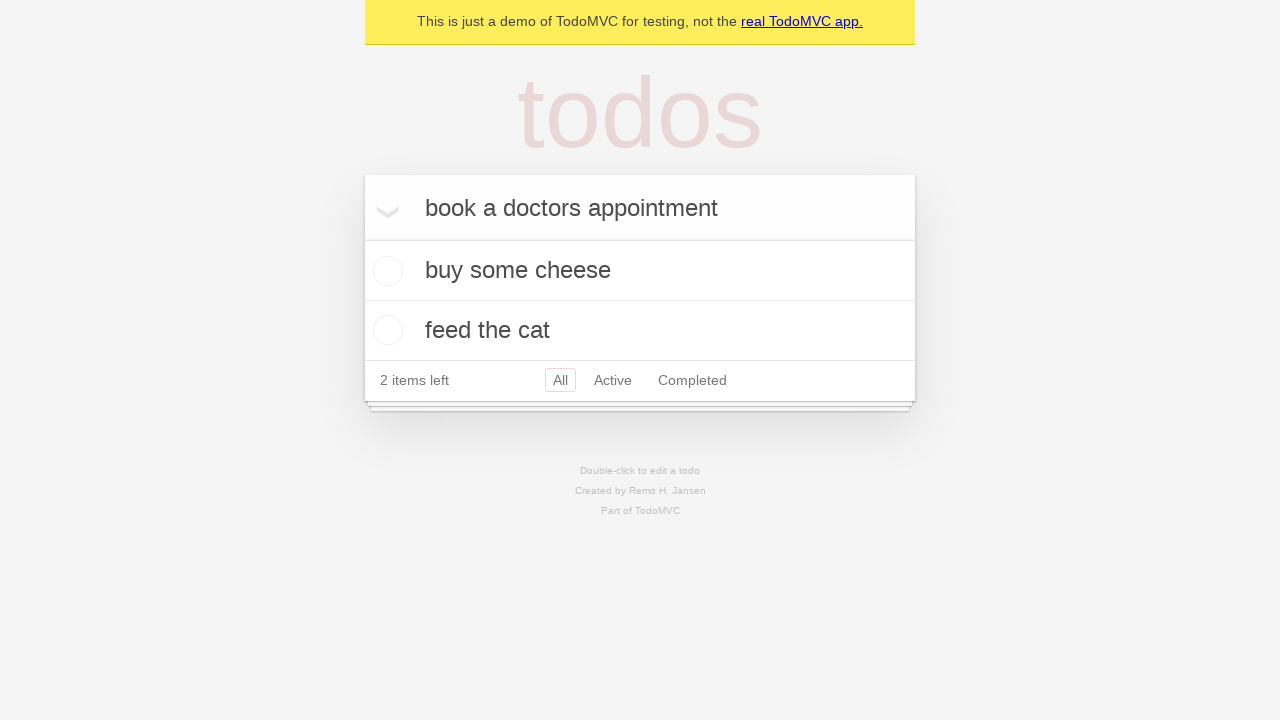

Pressed Enter to create third todo on internal:attr=[placeholder="What needs to be done?"i]
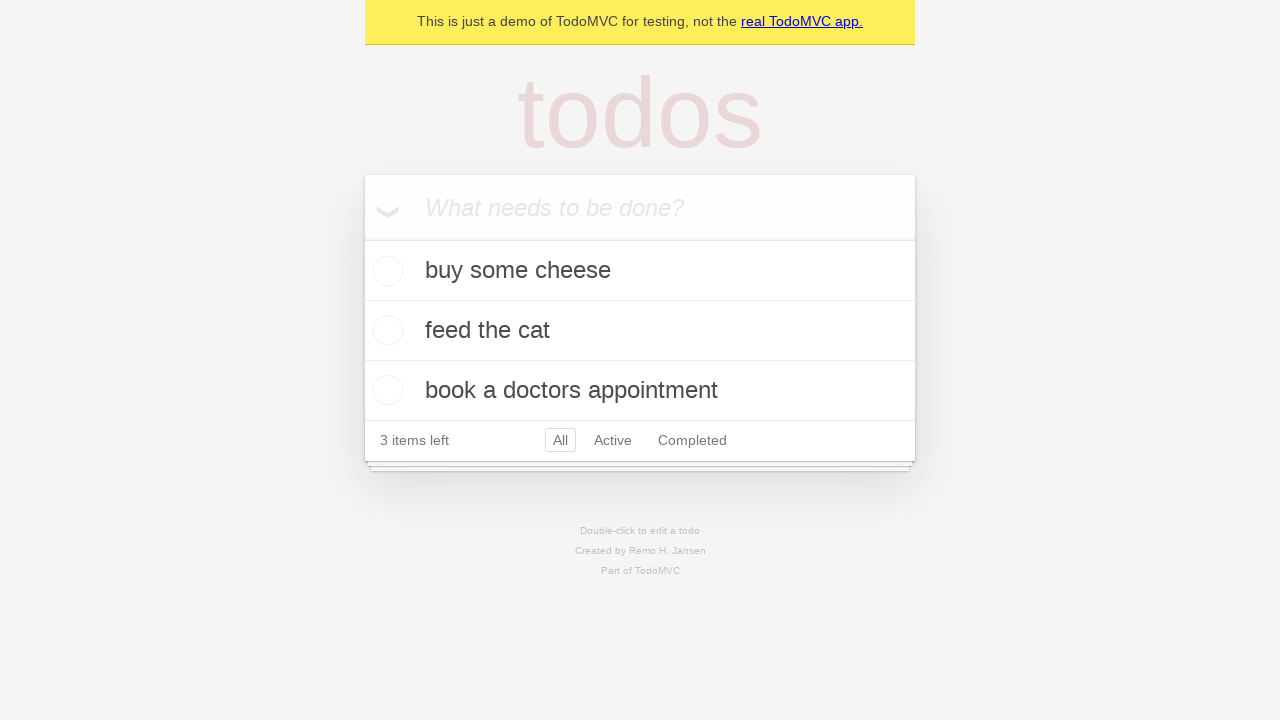

Verified that 'All' filter is initially selected
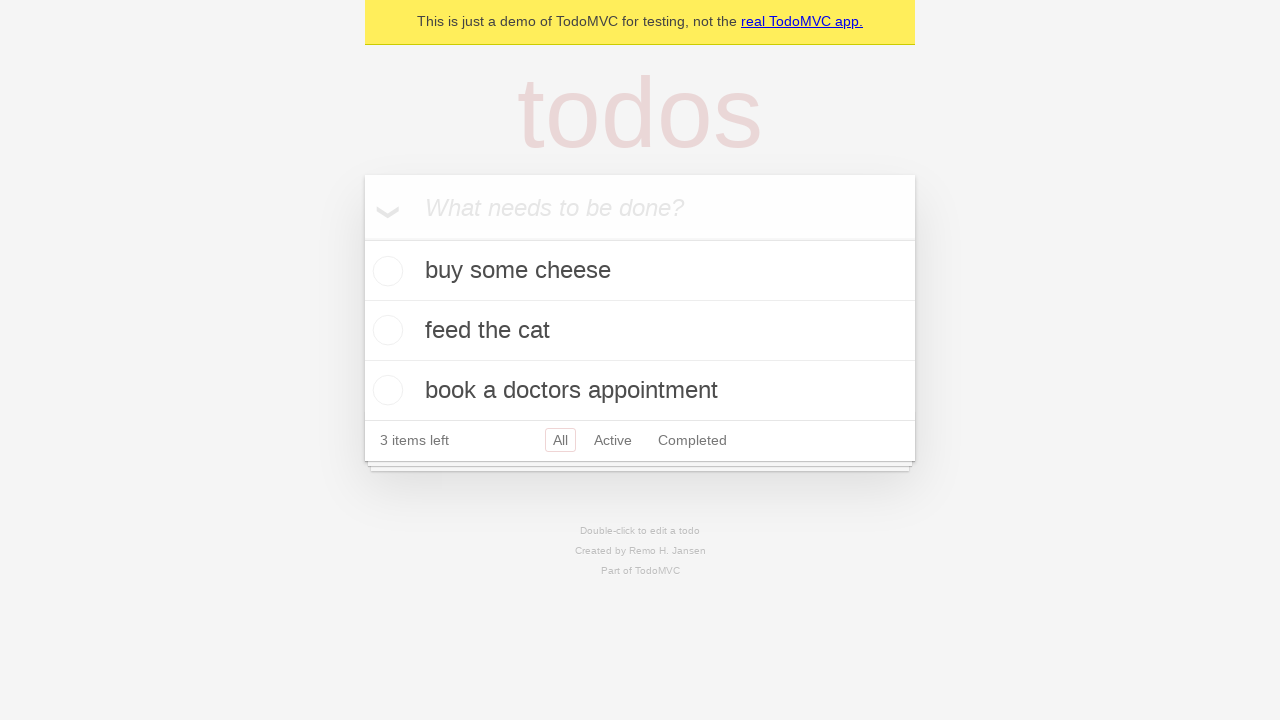

Clicked 'Active' filter link at (613, 440) on internal:role=link[name="Active"i]
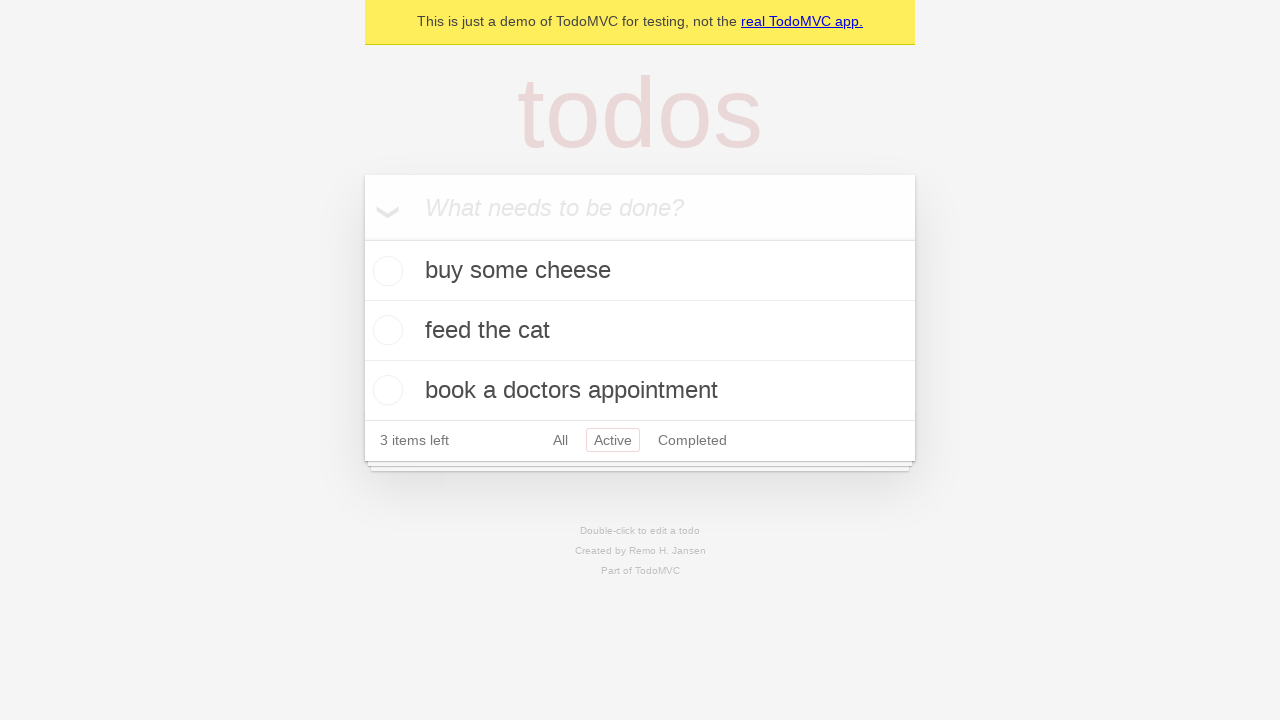

Clicked 'Completed' filter link at (692, 440) on internal:role=link[name="Completed"i]
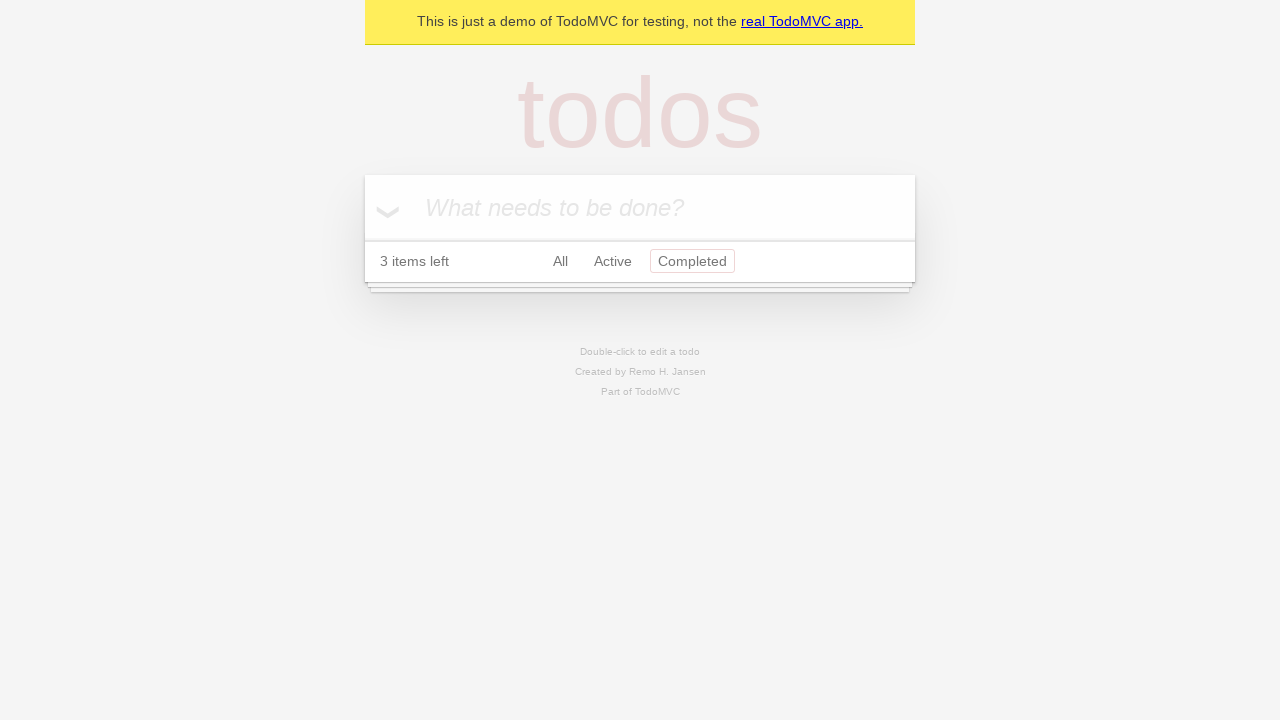

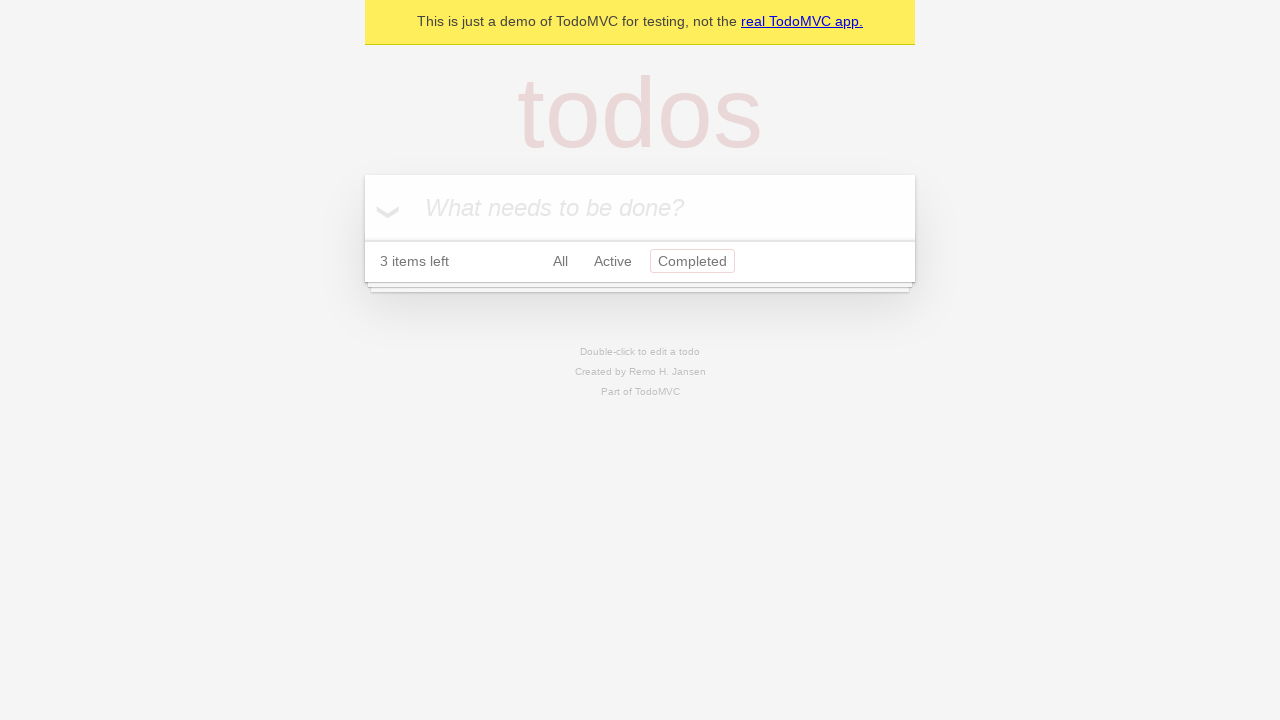